Tests JavaScript prompt alert functionality by clicking a button to trigger a prompt, entering text, accepting the alert, and verifying the result message

Starting URL: https://practice.cydeo.com/javascript_alerts

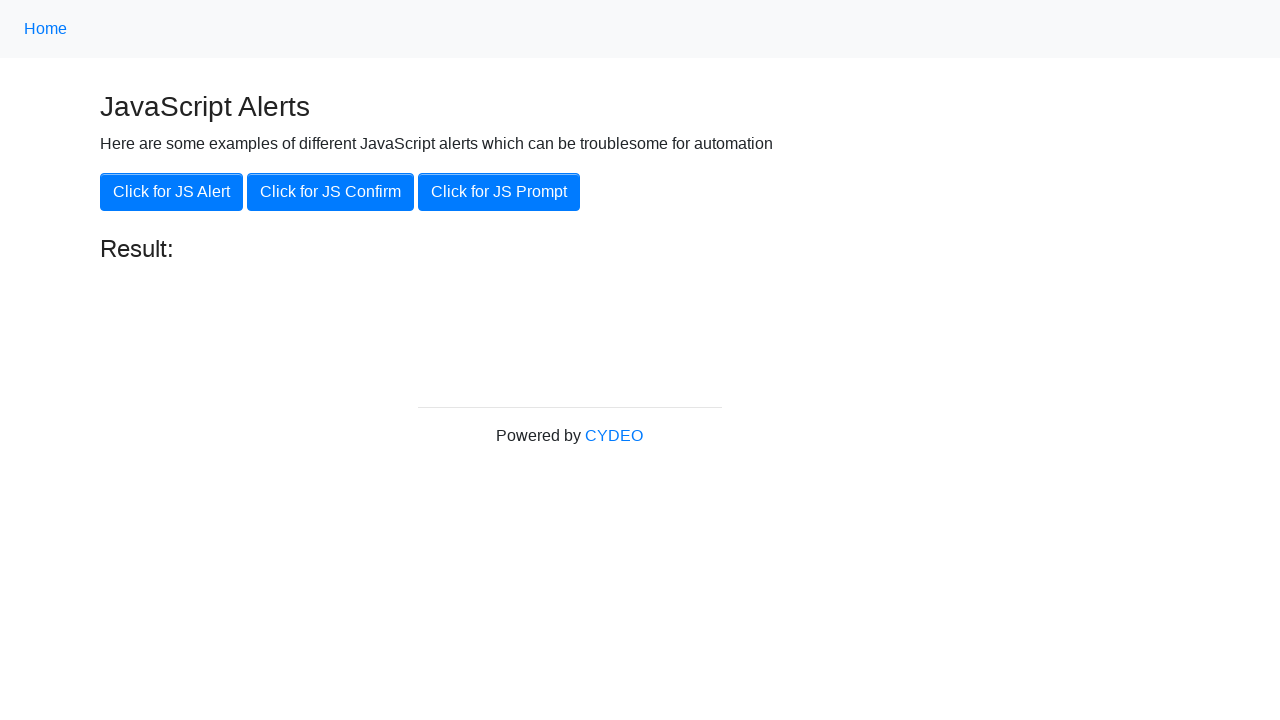

Clicked button to trigger JavaScript prompt alert at (499, 192) on xpath=//button[@onclick='jsPrompt()']
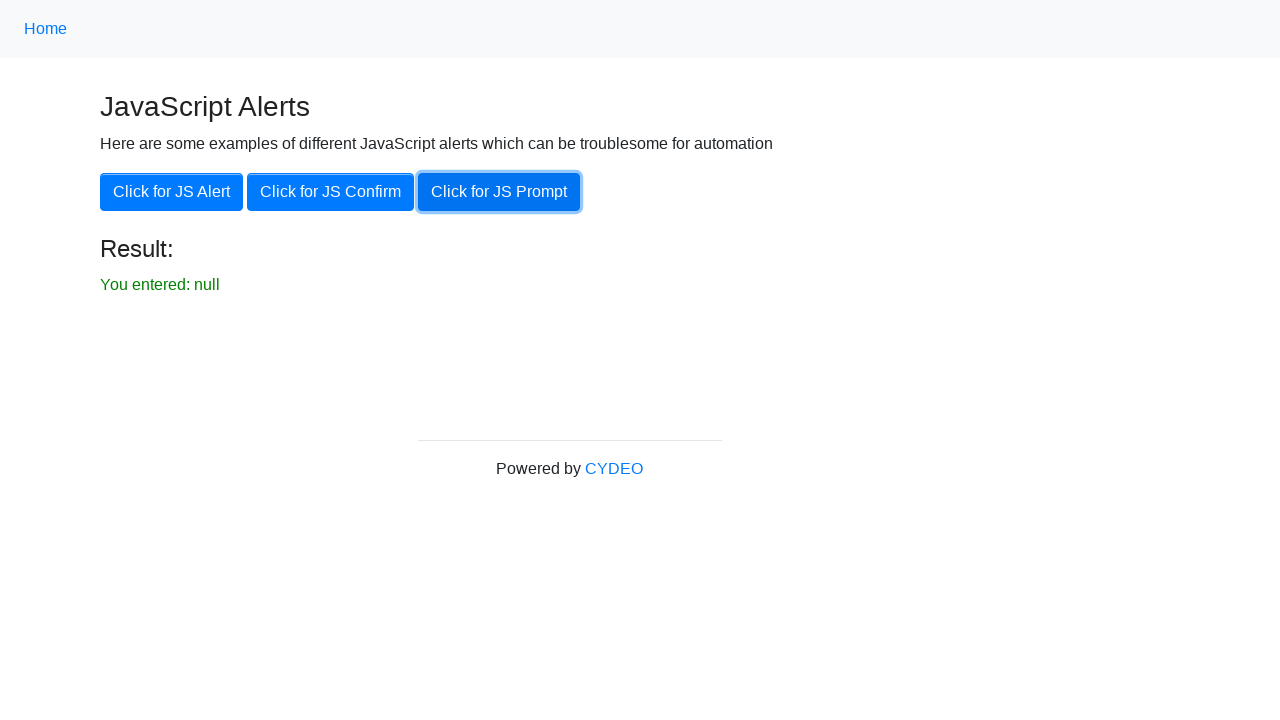

Set up dialog handler to accept prompt with 'hello'
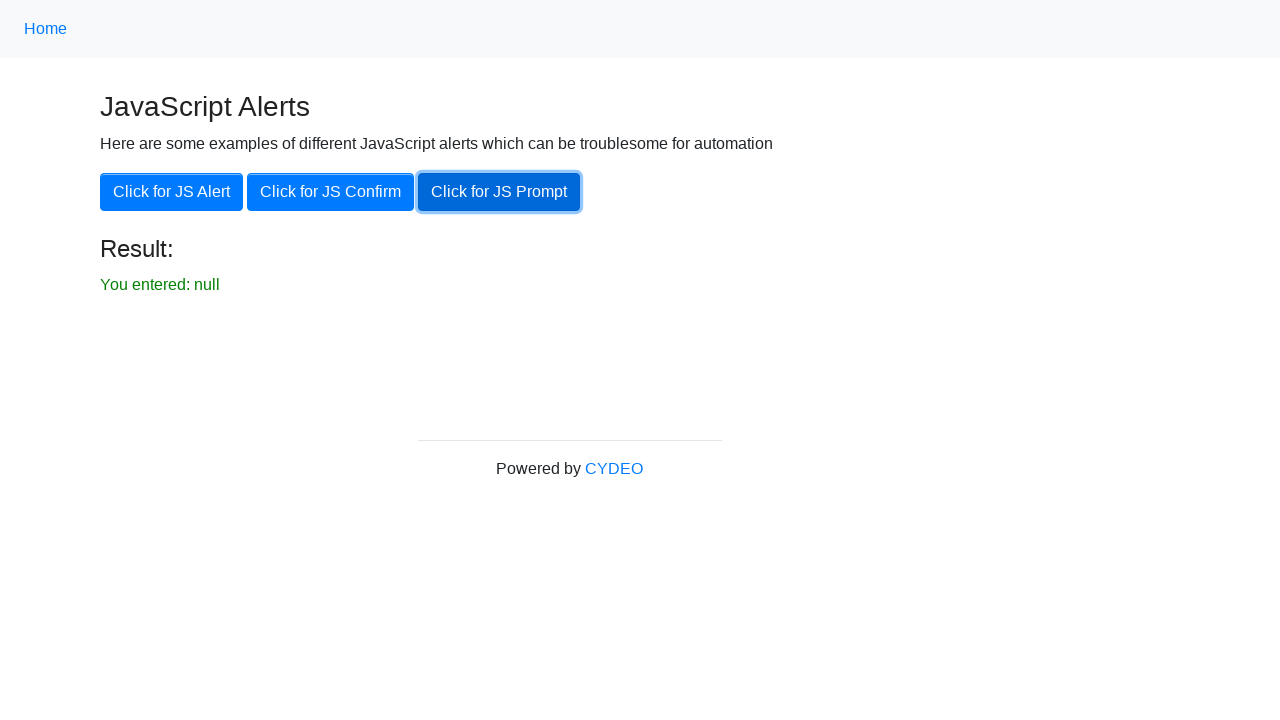

Clicked button to trigger prompt alert and accepted with 'hello' at (499, 192) on xpath=//button[@onclick='jsPrompt()']
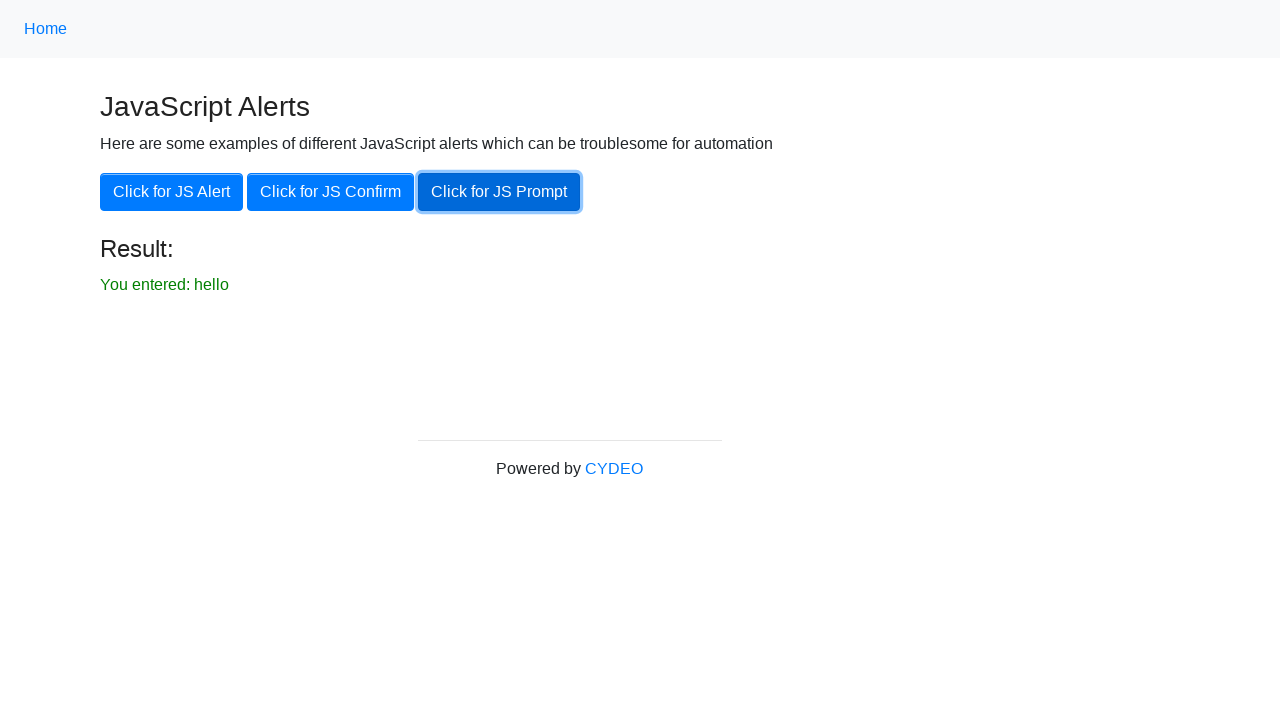

Result element loaded and is visible
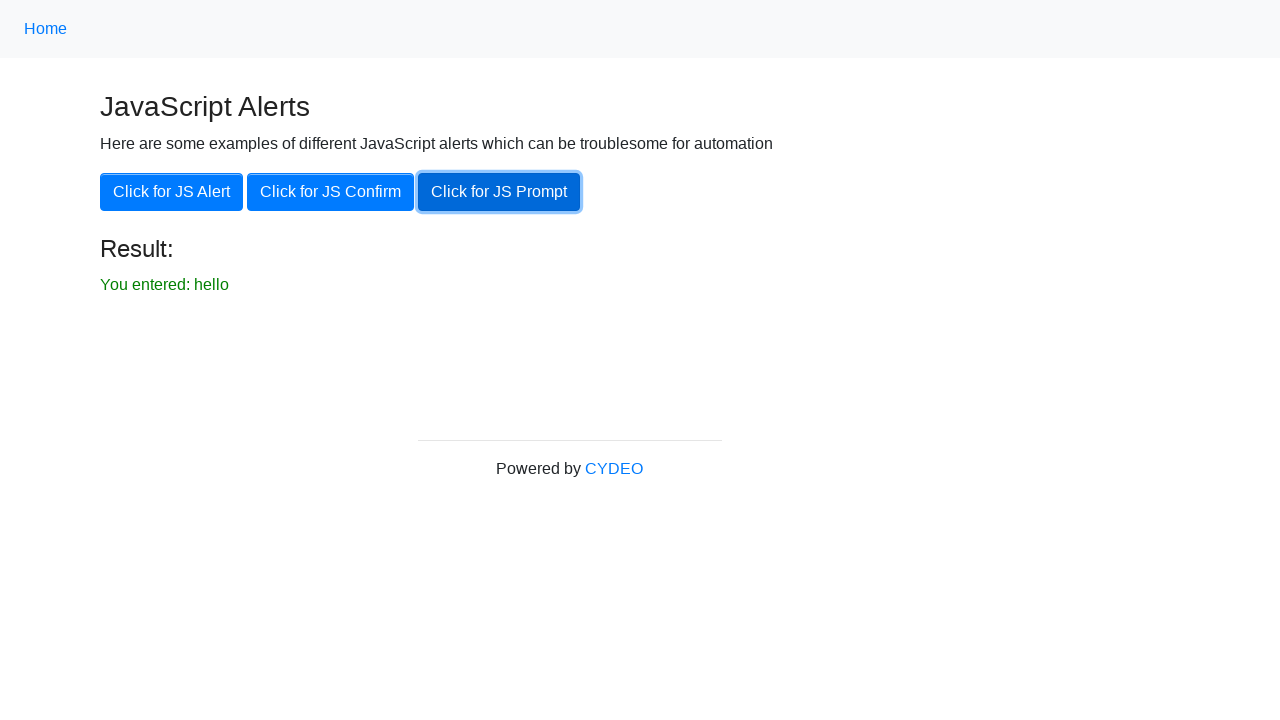

Located result element
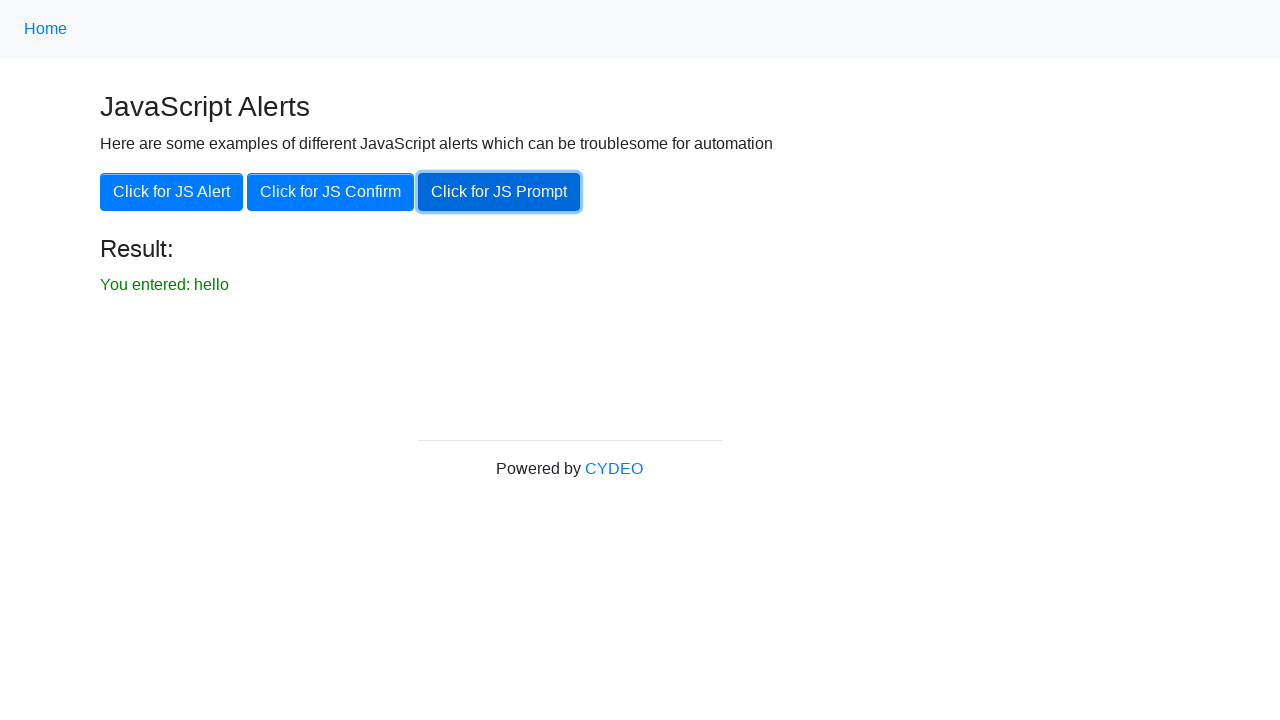

Verified result message displays 'You entered: hello'
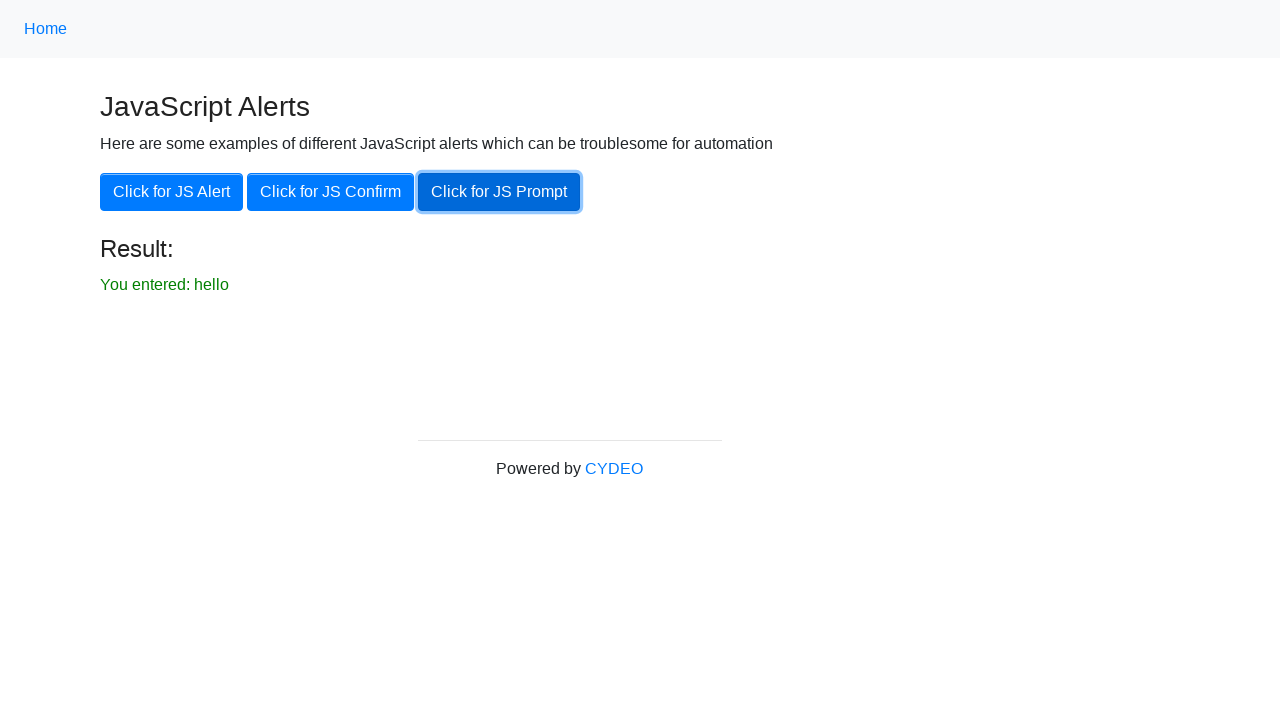

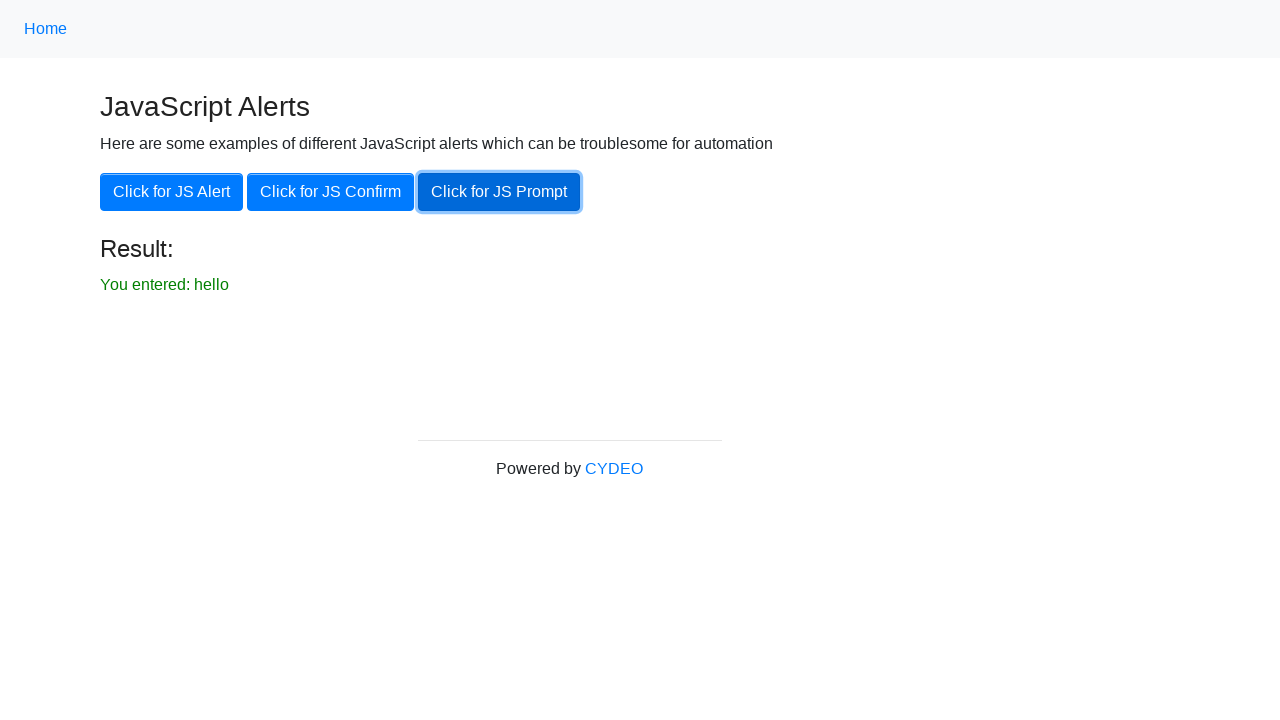